Tests standard click functionality by clicking a button and verifying the dynamic click confirmation message appears

Starting URL: https://demoqa.com/buttons

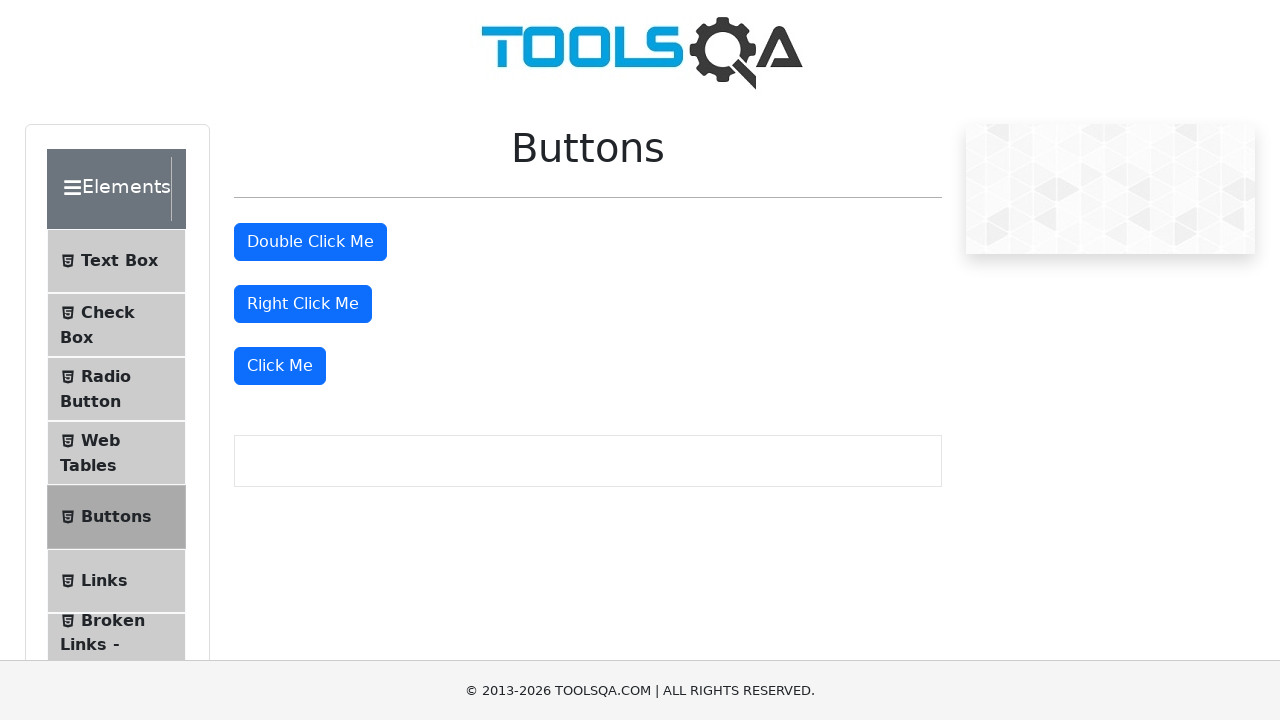

Clicked the 'Click Me' button at (280, 366) on xpath=//button[text()='Click Me']
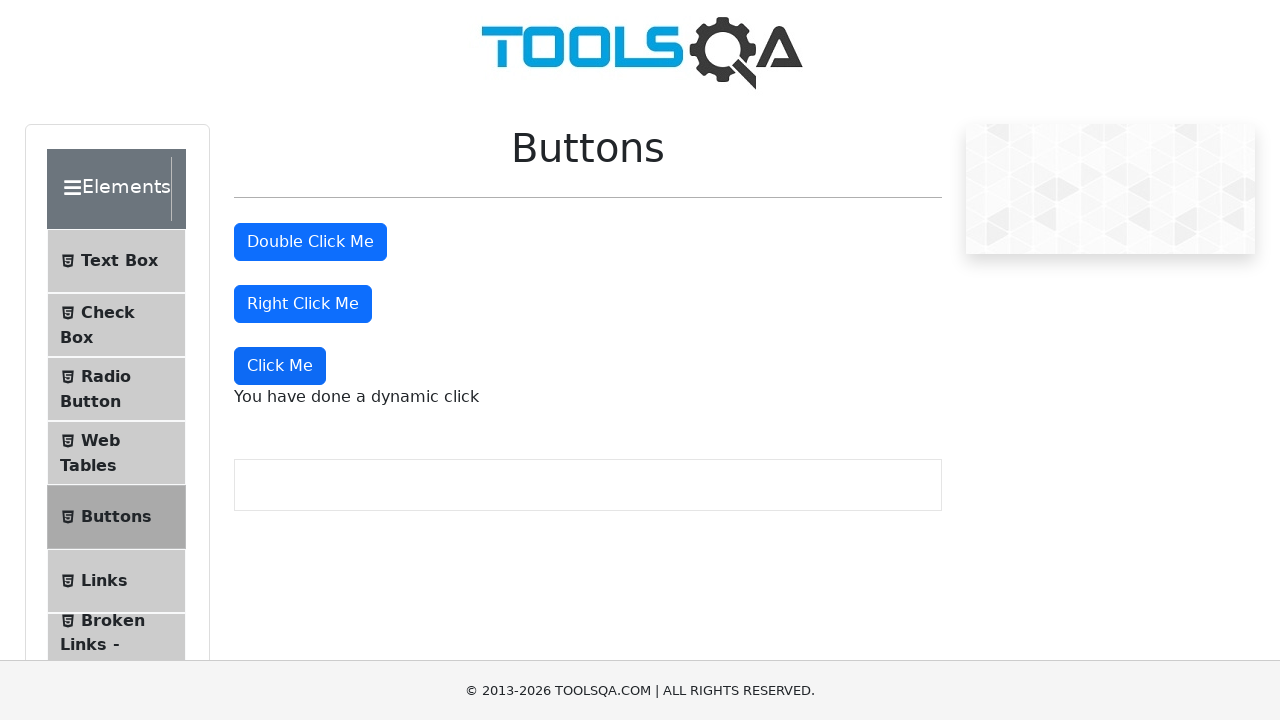

Waited for dynamic click message to appear
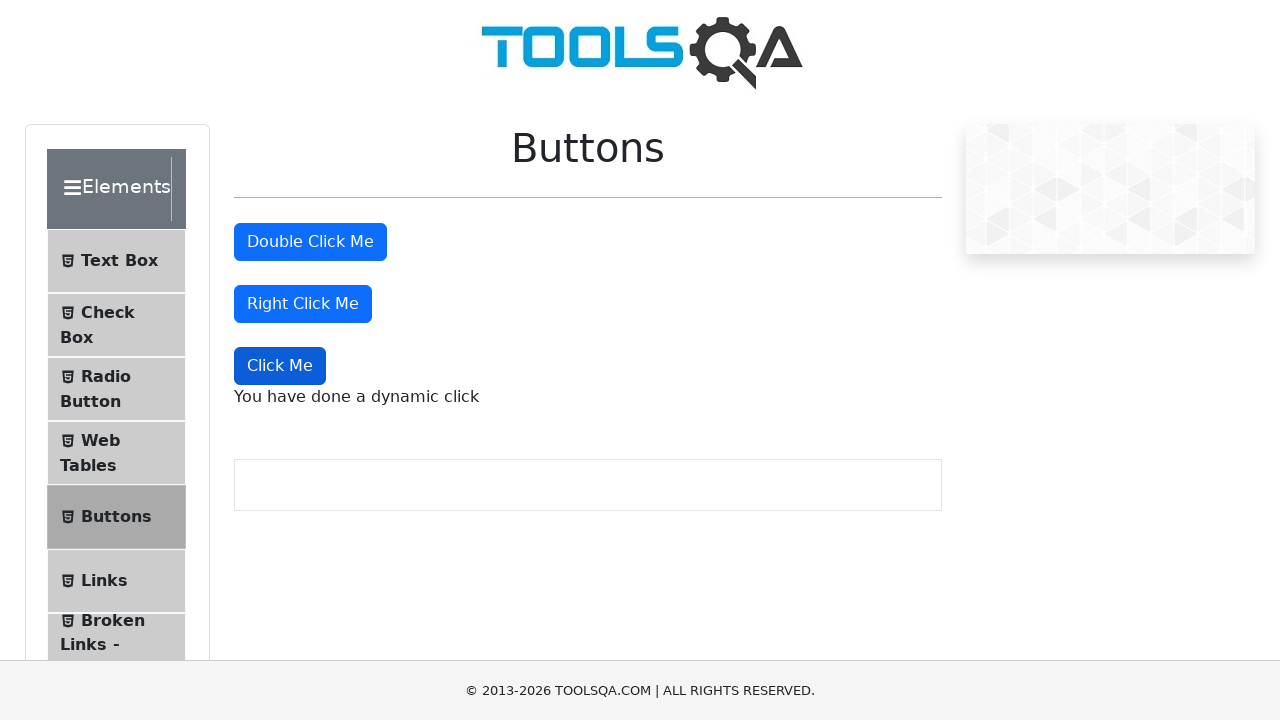

Retrieved dynamic click confirmation message
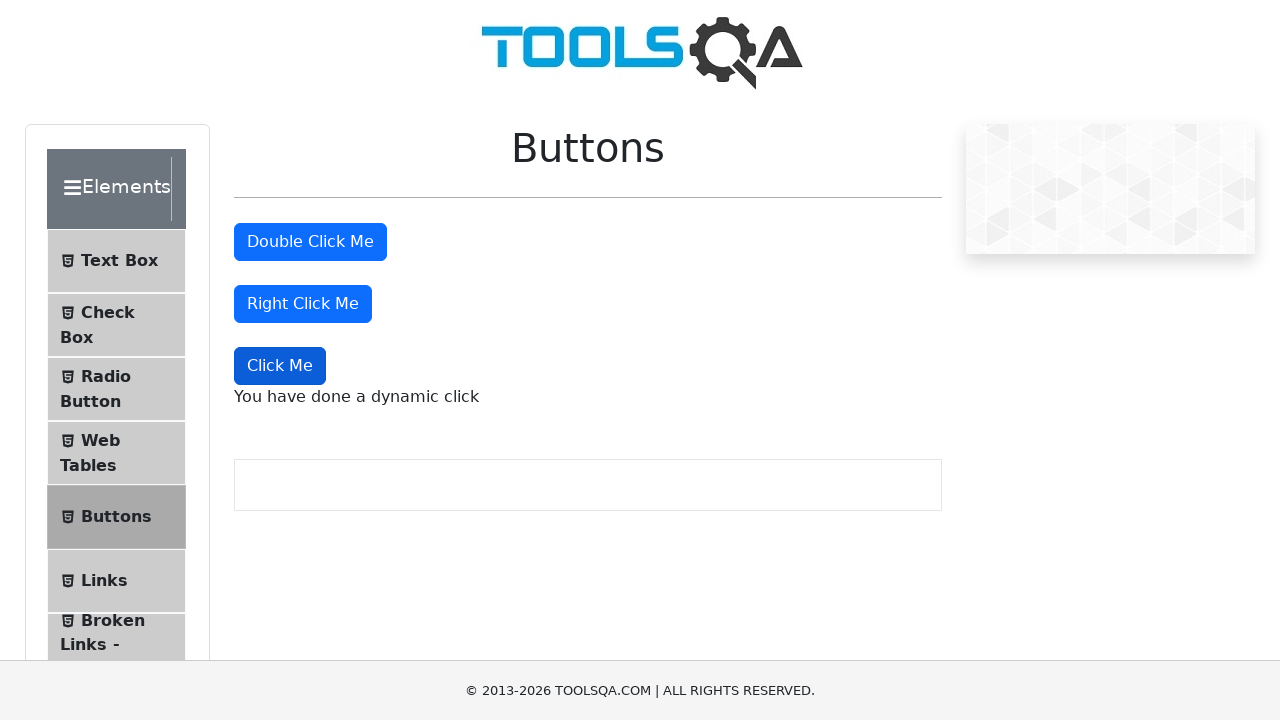

Verified click confirmation message equals 'You have done a dynamic click'
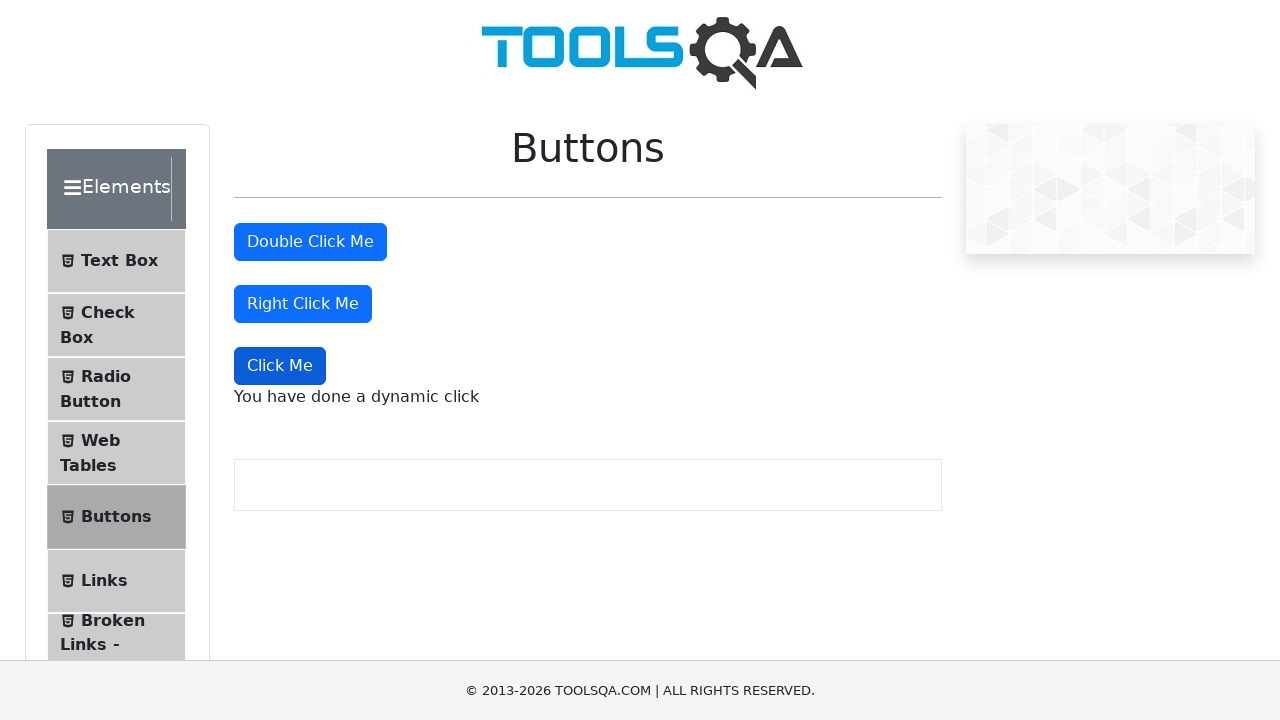

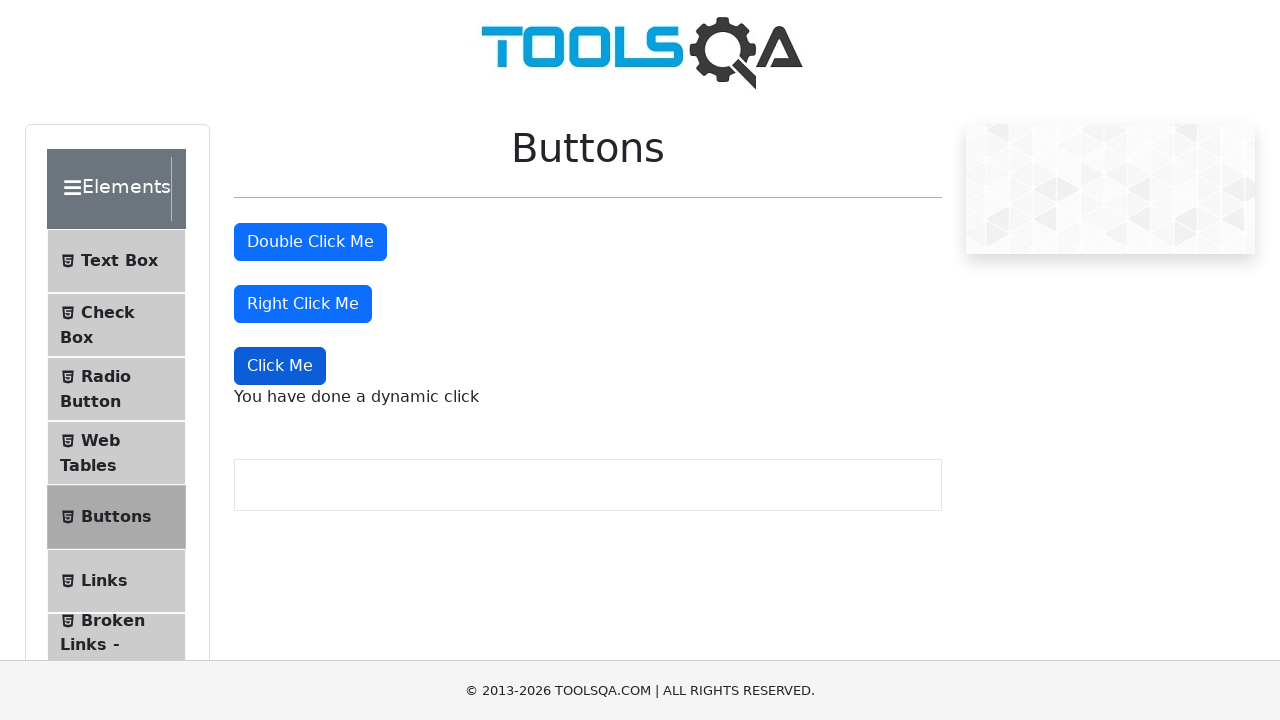